Tests handling a modal/entry ad dialog by attempting to close it

Starting URL: http://the-internet.herokuapp.com/entry_ad

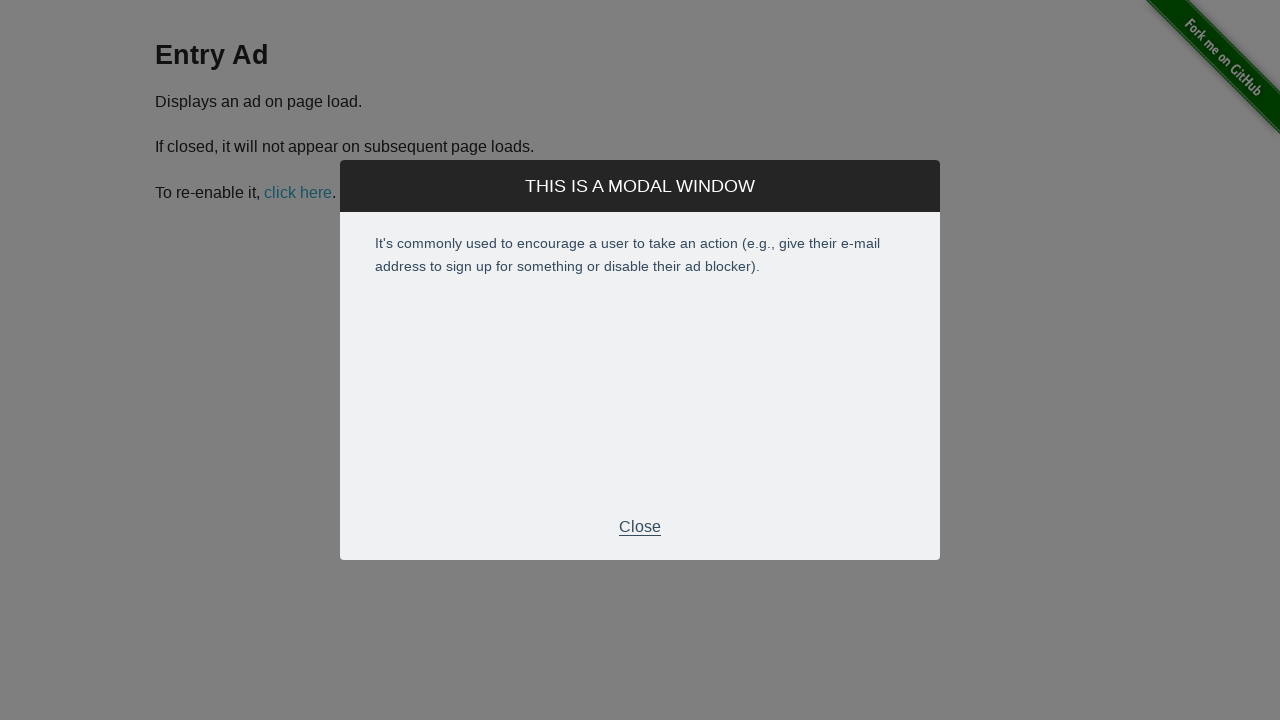

Navigated to entry ad page
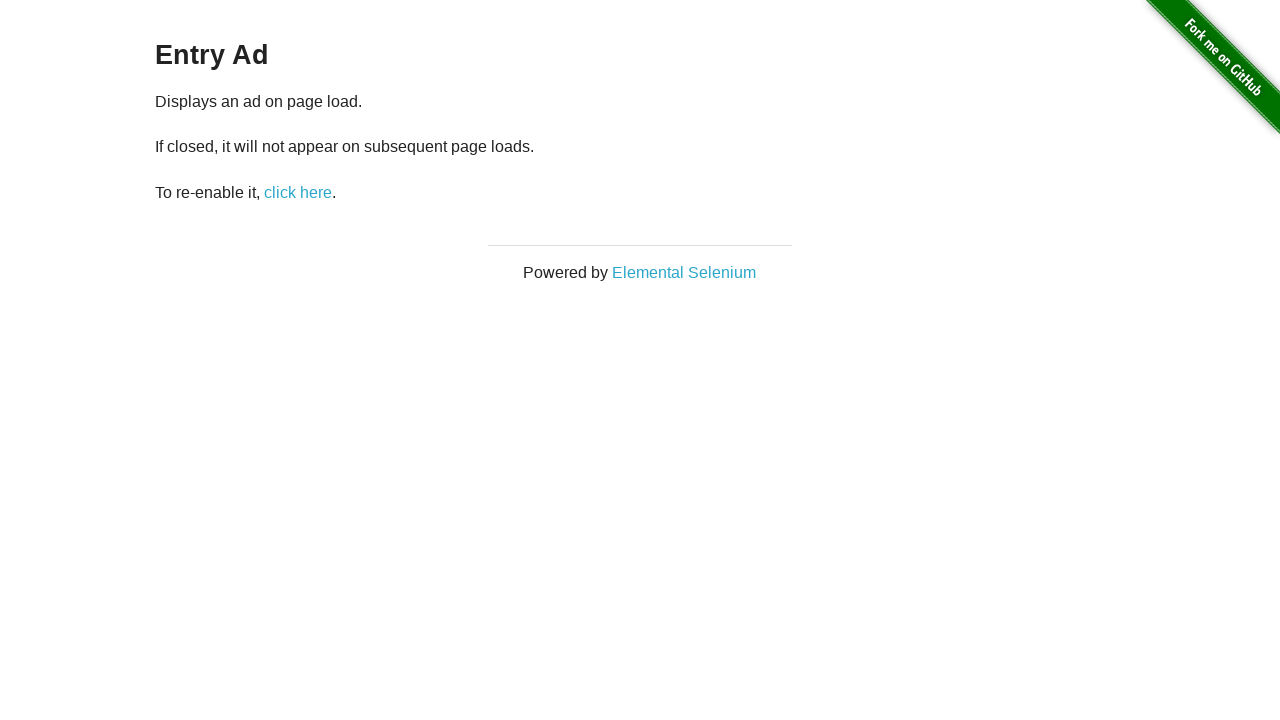

Modal window appeared and loaded
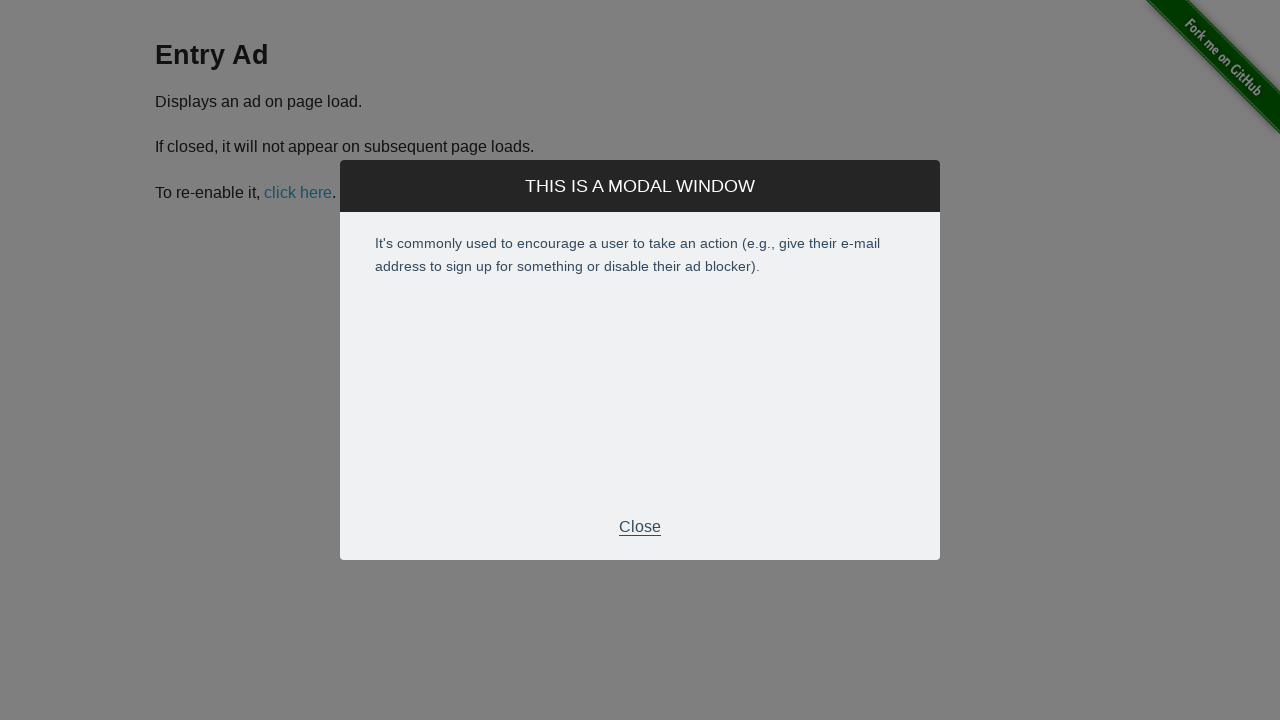

Clicked close button in modal footer at (640, 527) on .modal-footer p
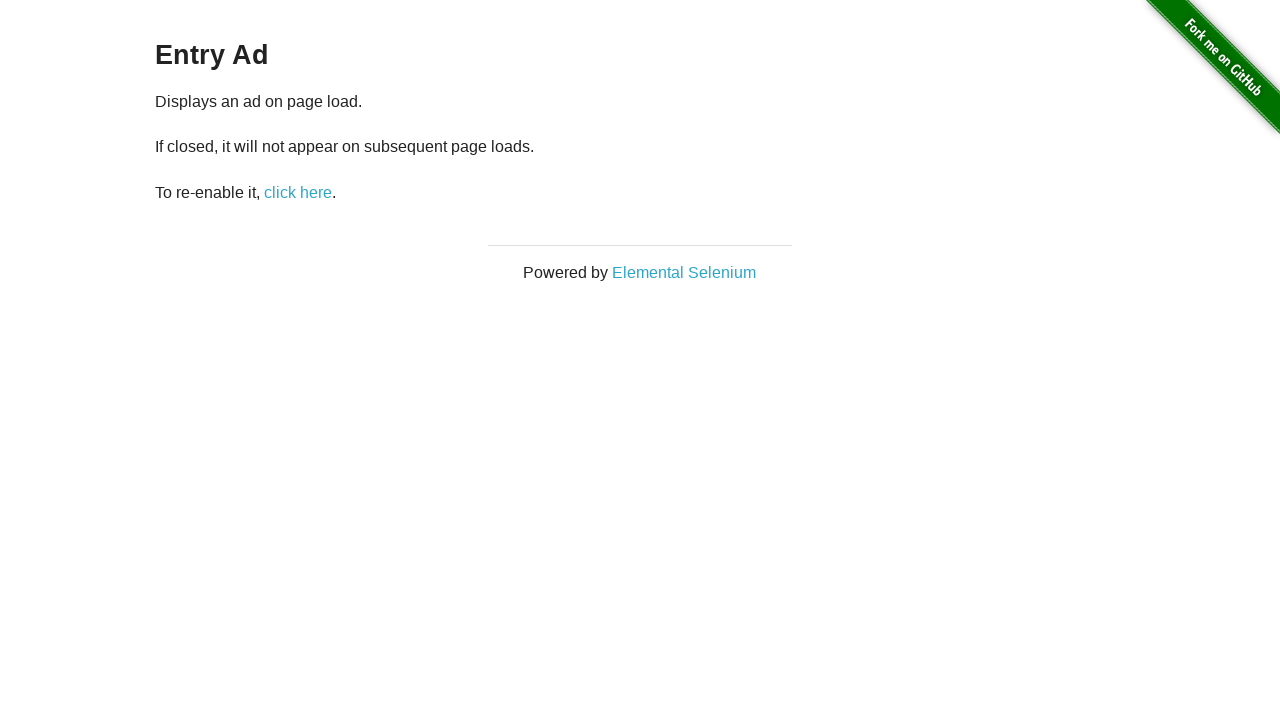

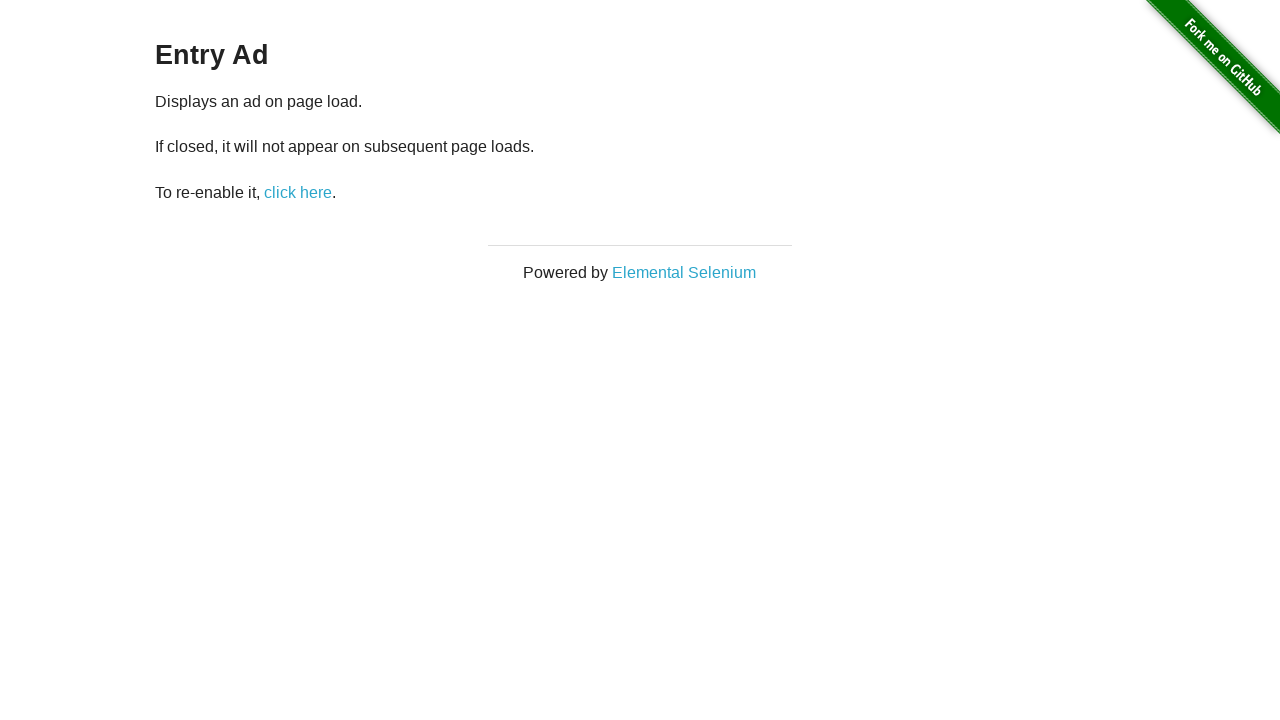